Tests that clicking the disabled button disables the text input field, verifying the input becomes non-interactive

Starting URL: https://www.letskodeit.com/practice

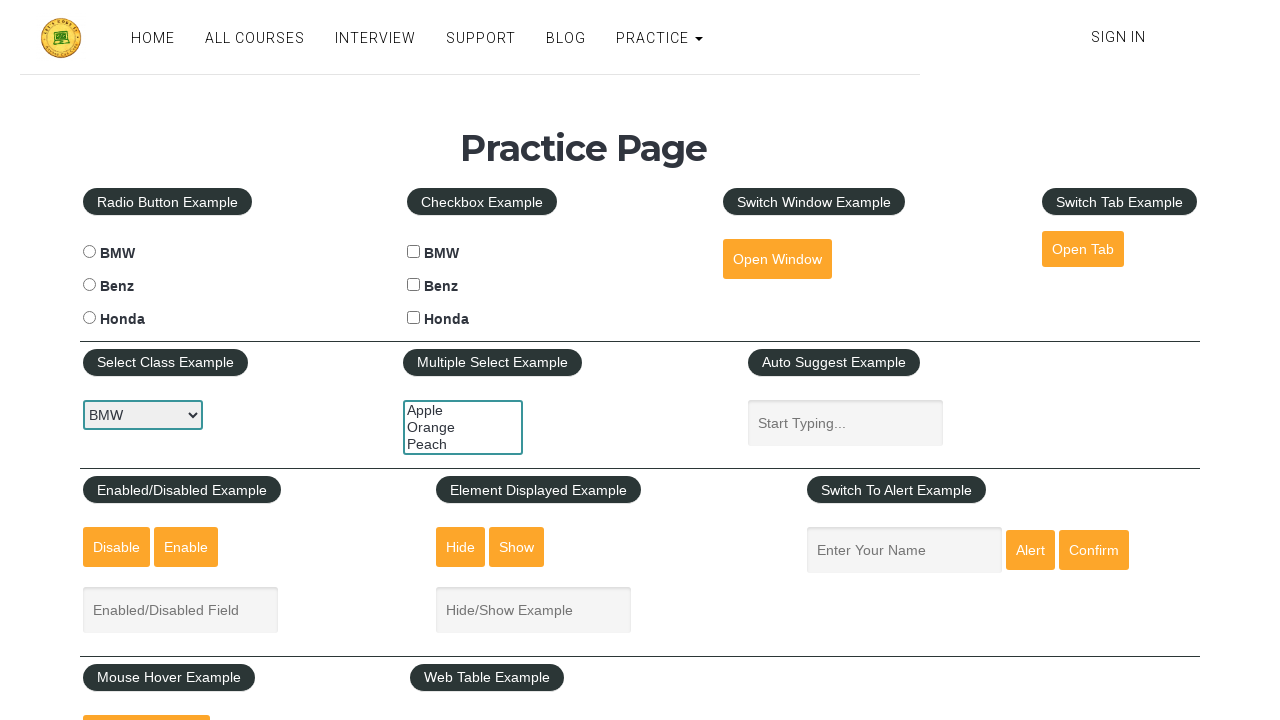

Scrolled down 350 pixels to view the buttons
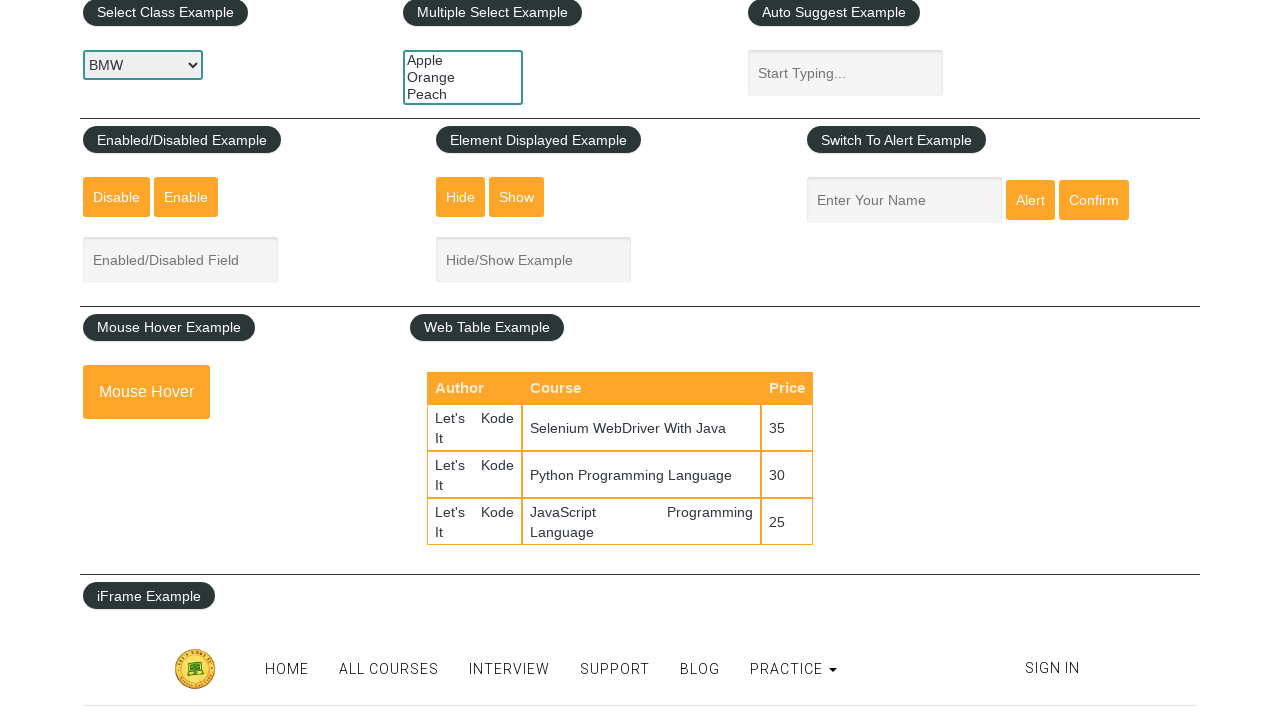

Clicked the disabled button at (116, 197) on #disabled-button
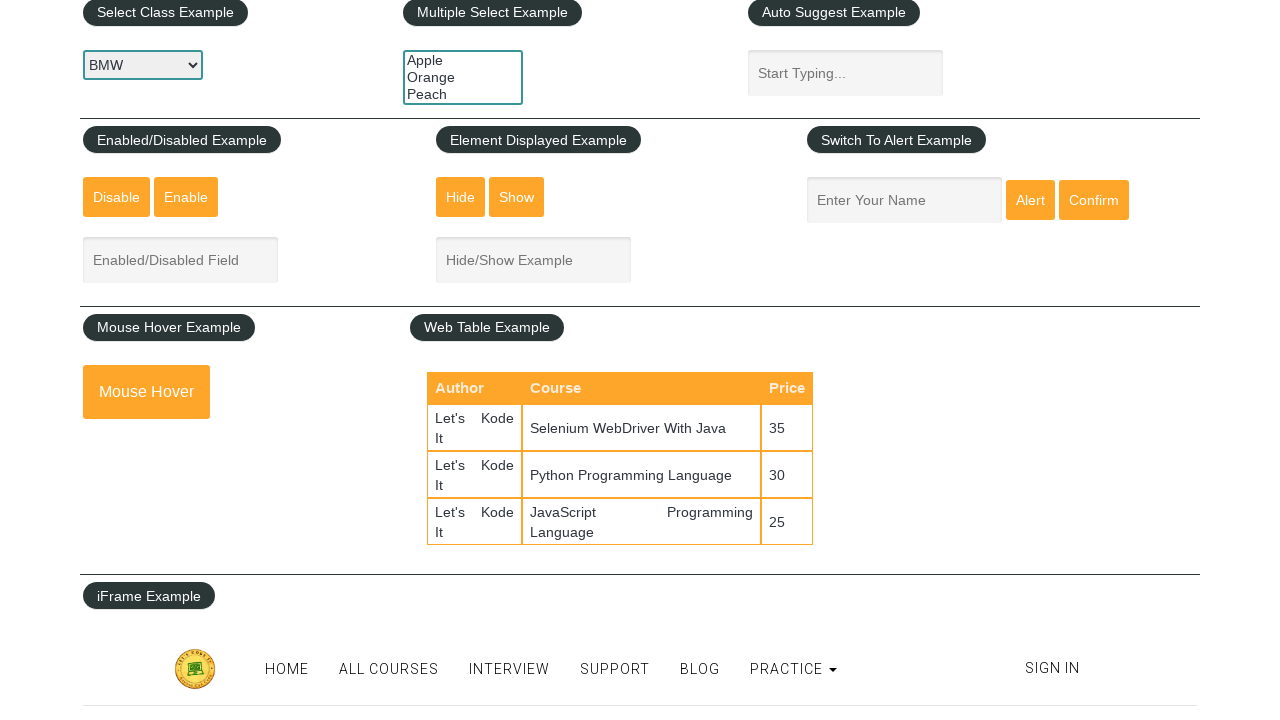

Checked if input field is enabled
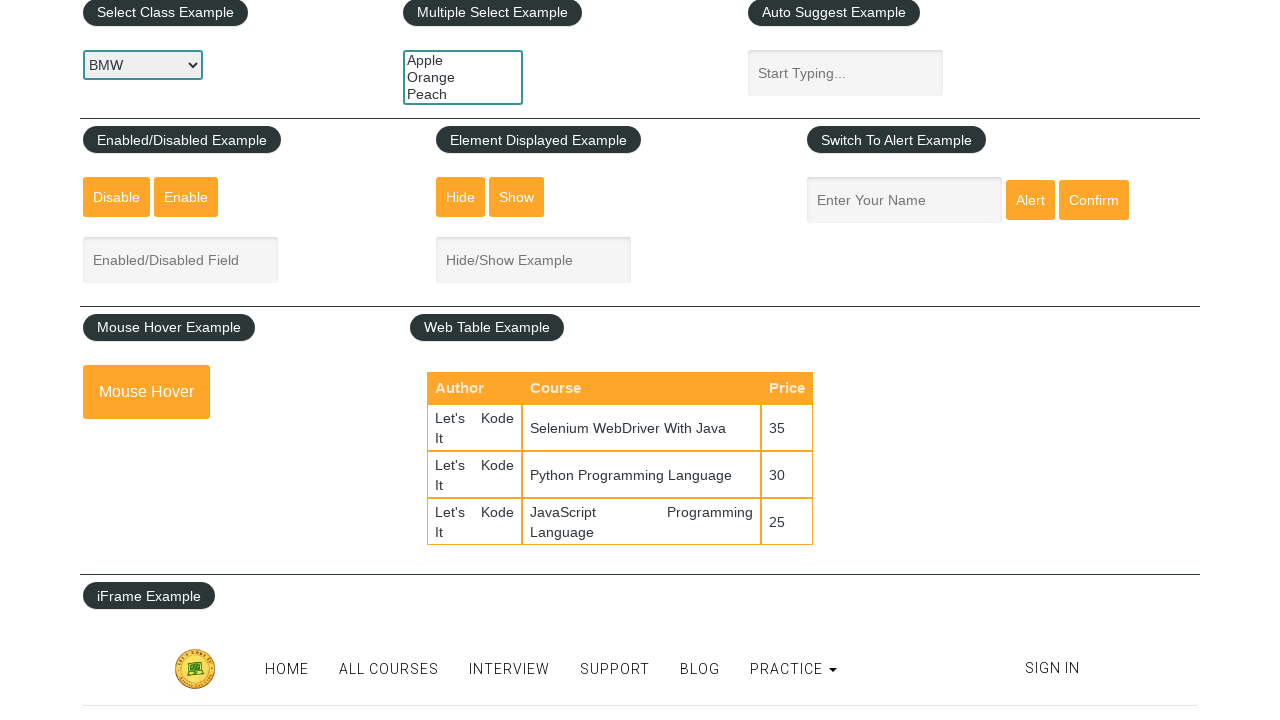

Verified that input field is disabled
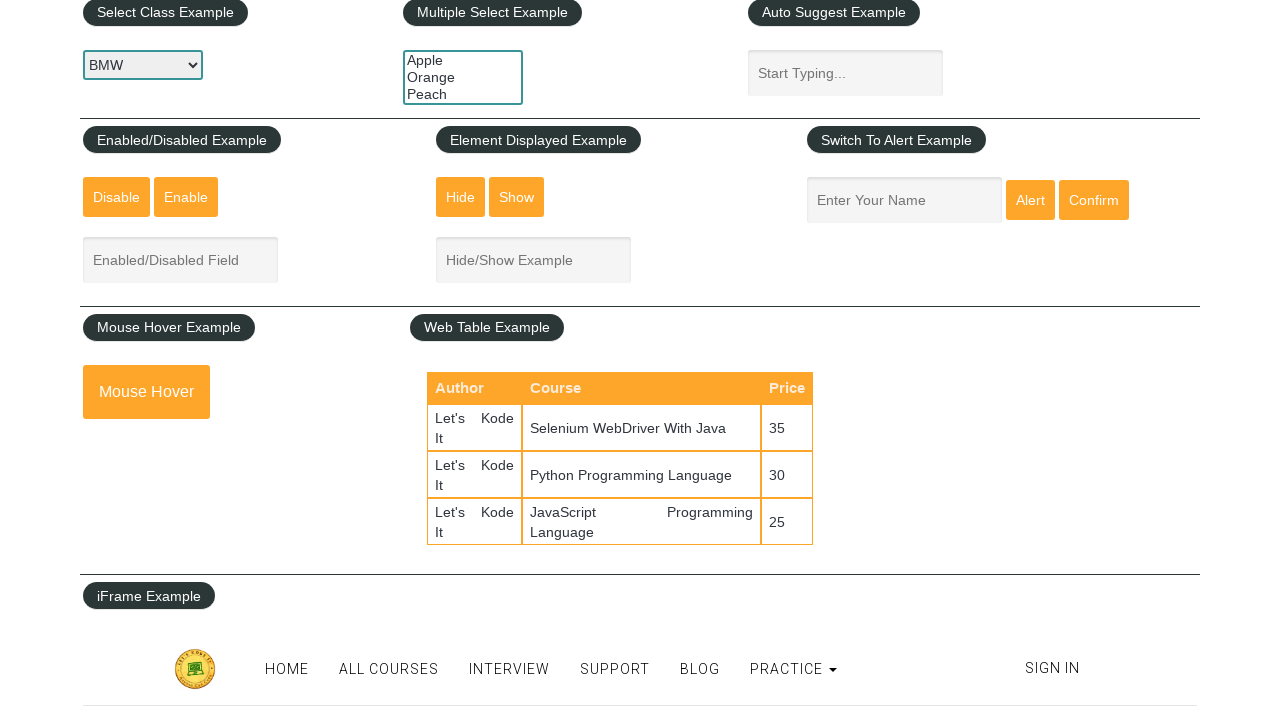

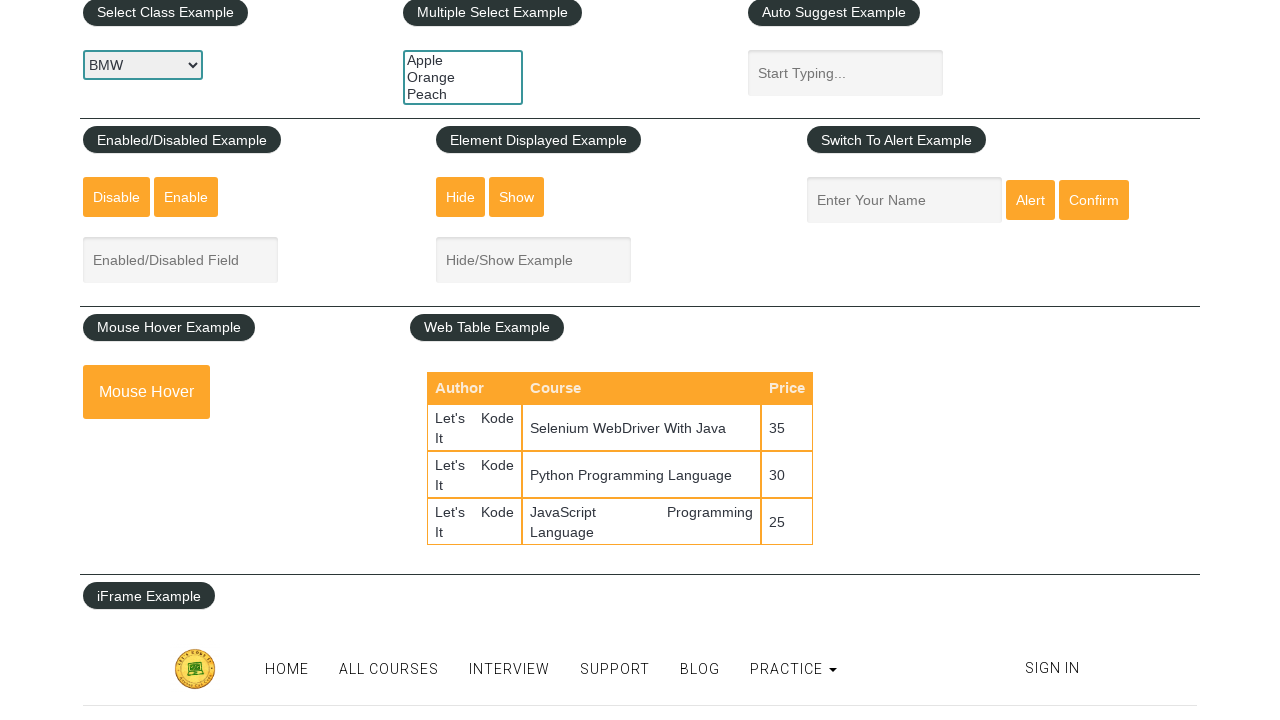